Tests basic browser navigation by visiting the main page, navigating to consulting page, going back, and refreshing the page

Starting URL: https://rahulshettyacademy.com/#/index

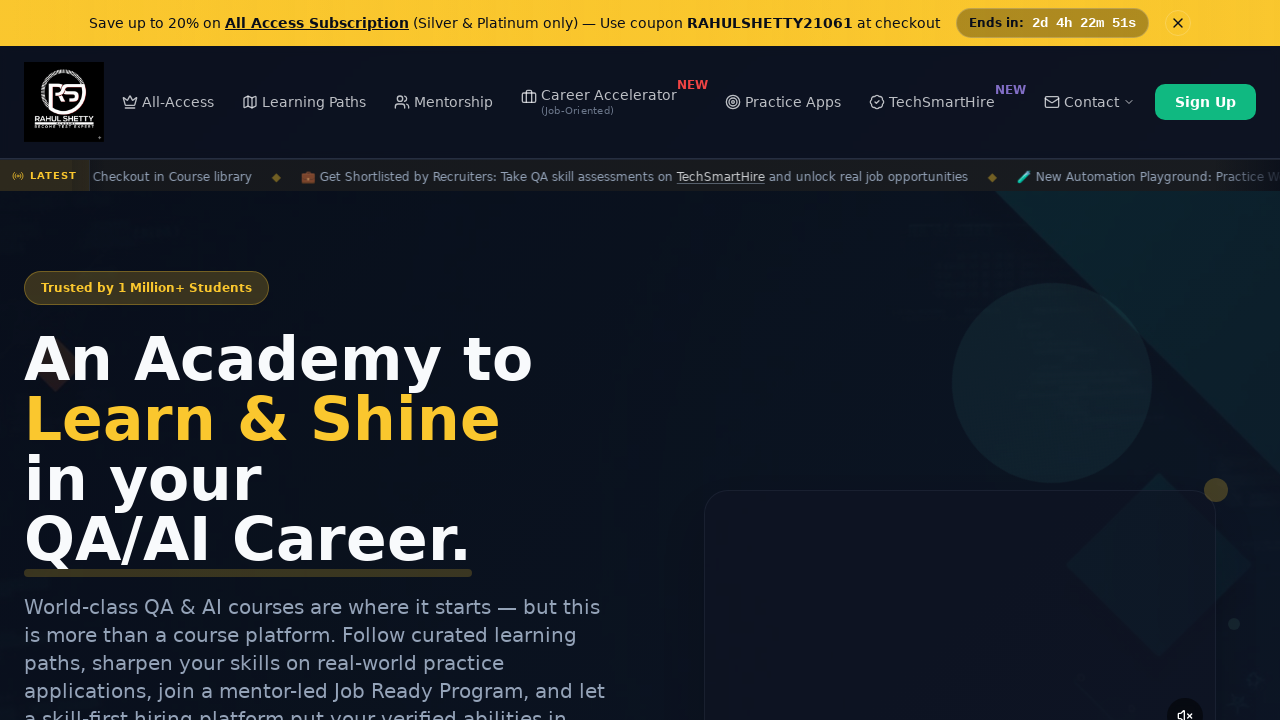

Navigated to consulting page
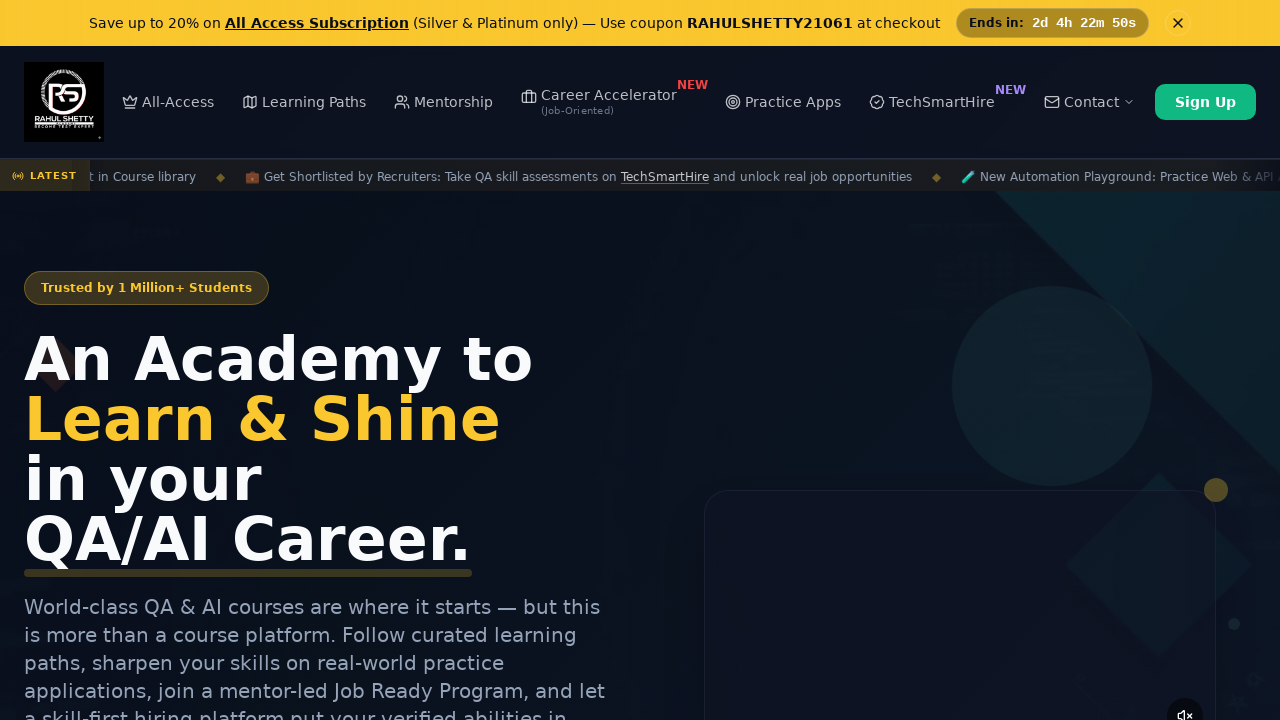

Navigated back to previous page
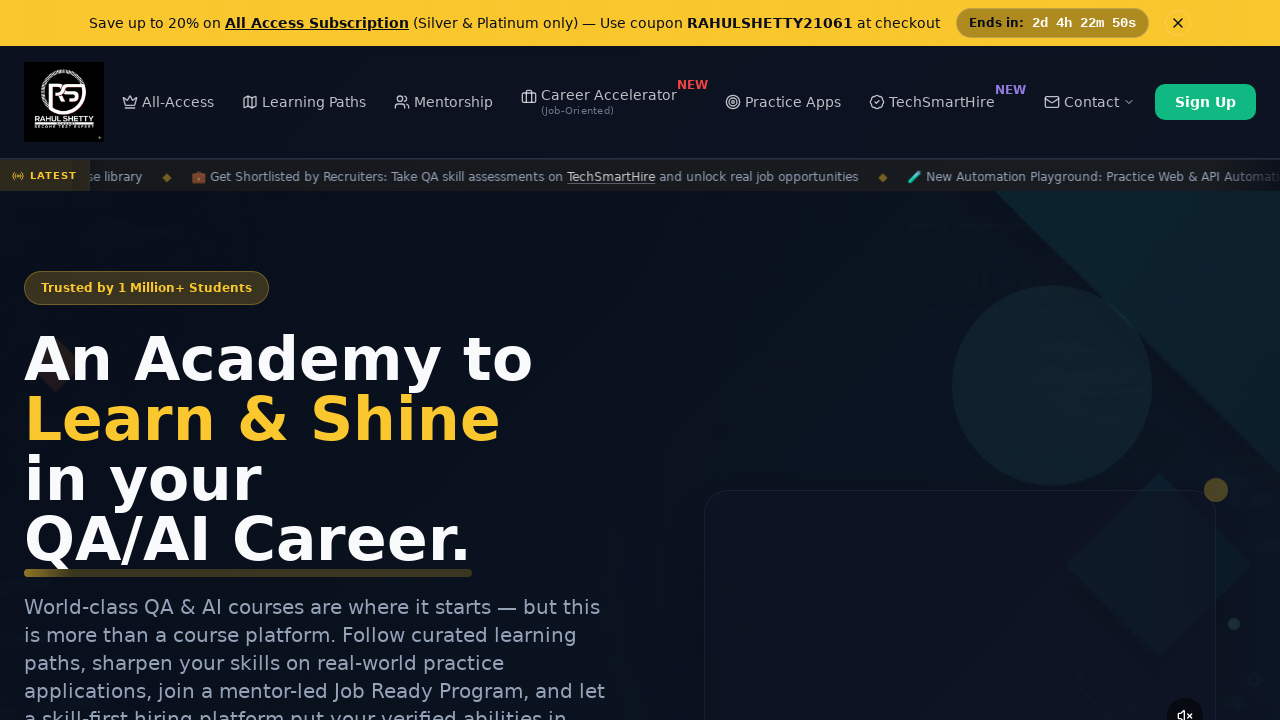

Refreshed the current page
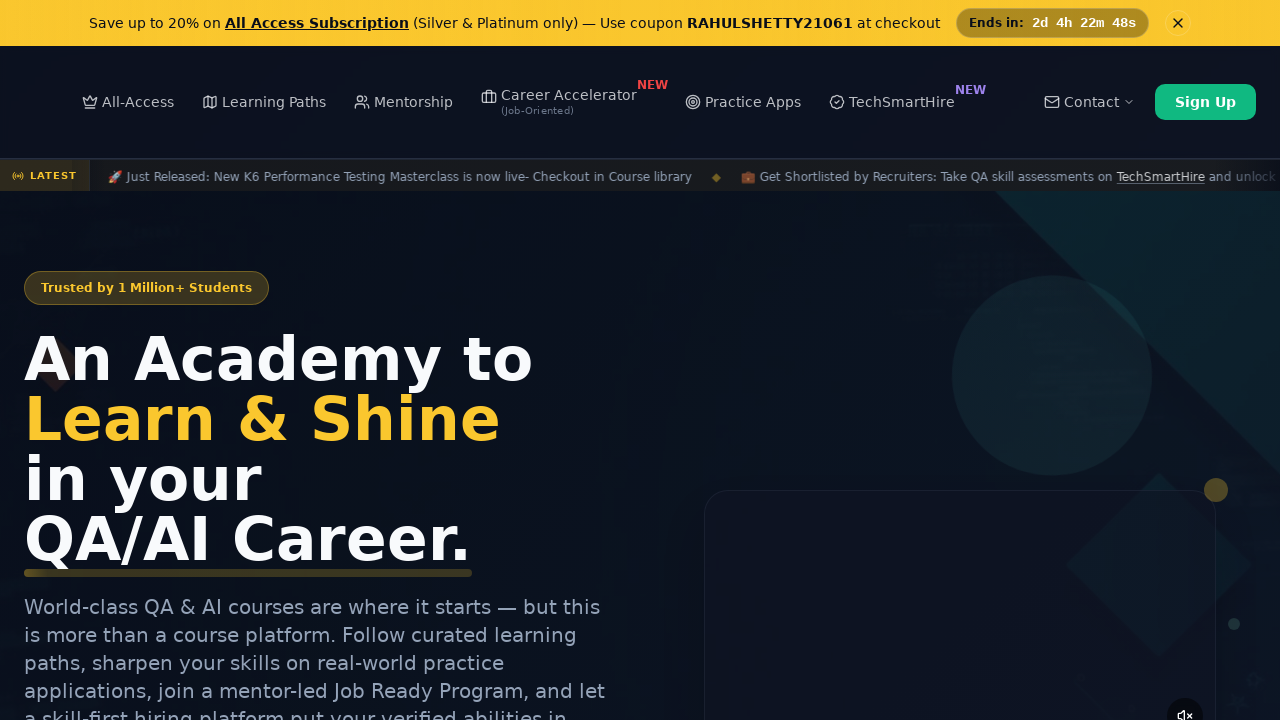

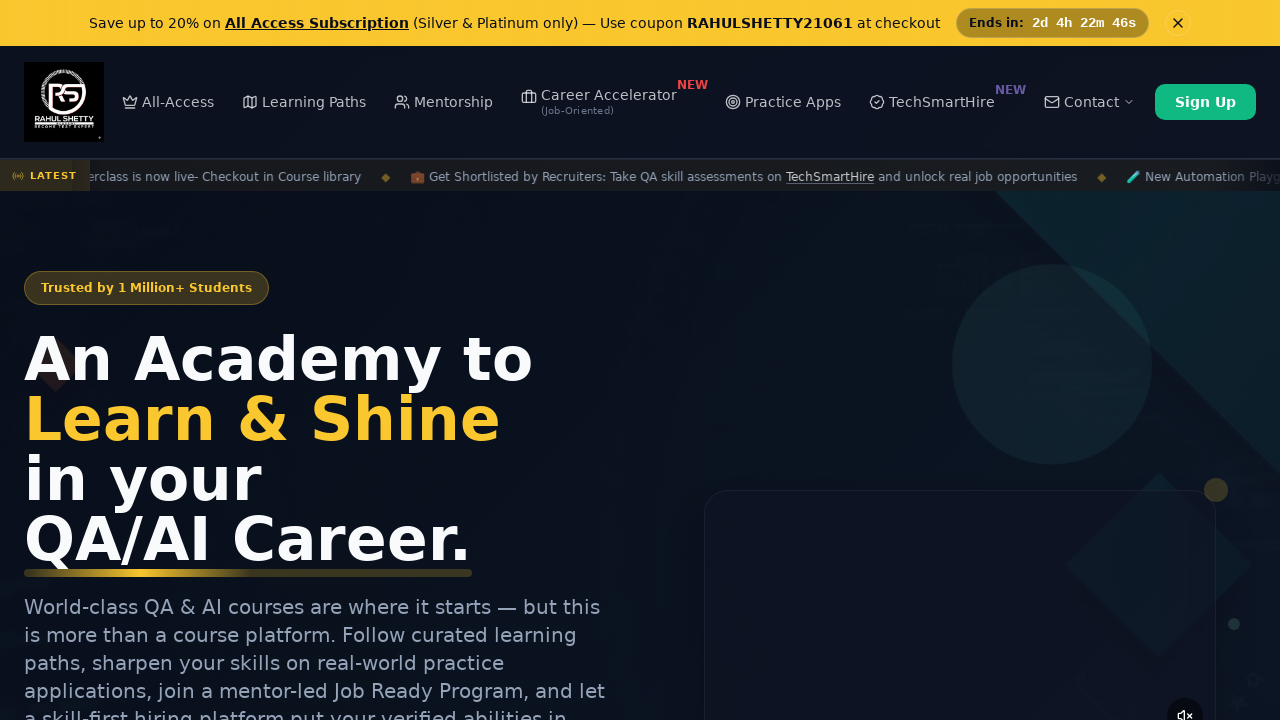